Navigates to a posts listing page and waits for it to load

Starting URL: http://training.skillo-bg.com:4300/posts/all

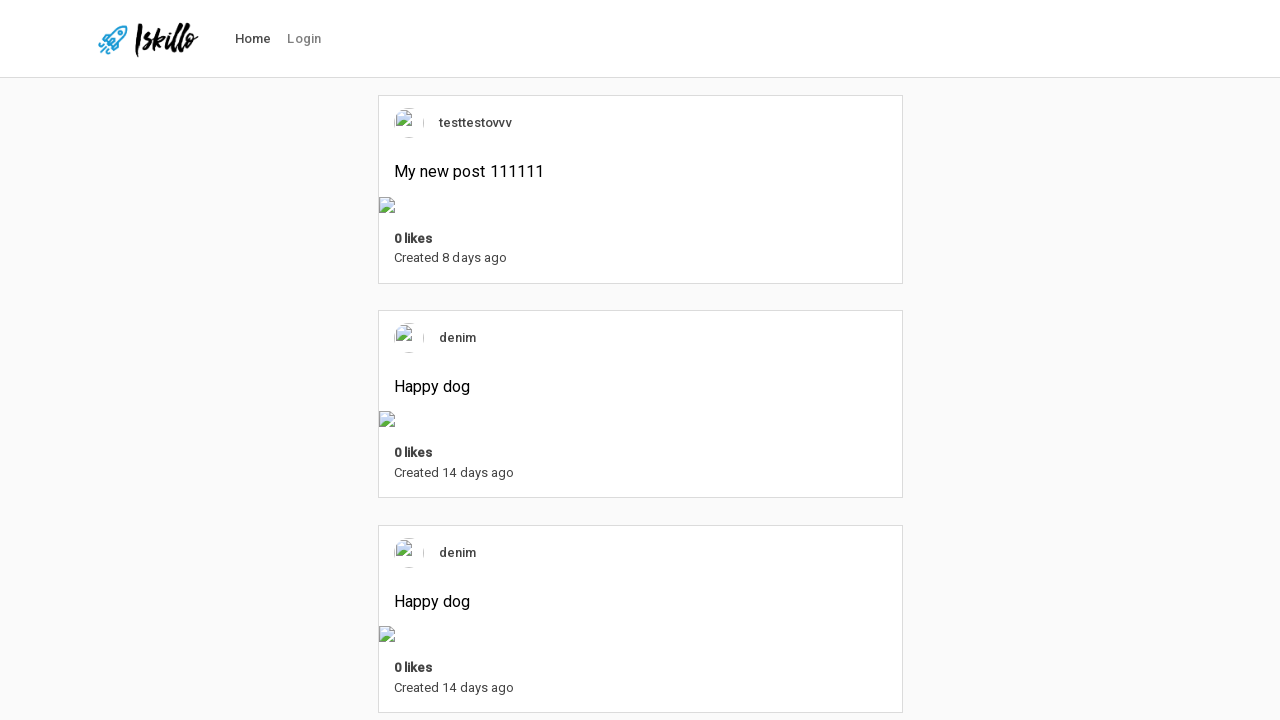

Navigated to posts listing page
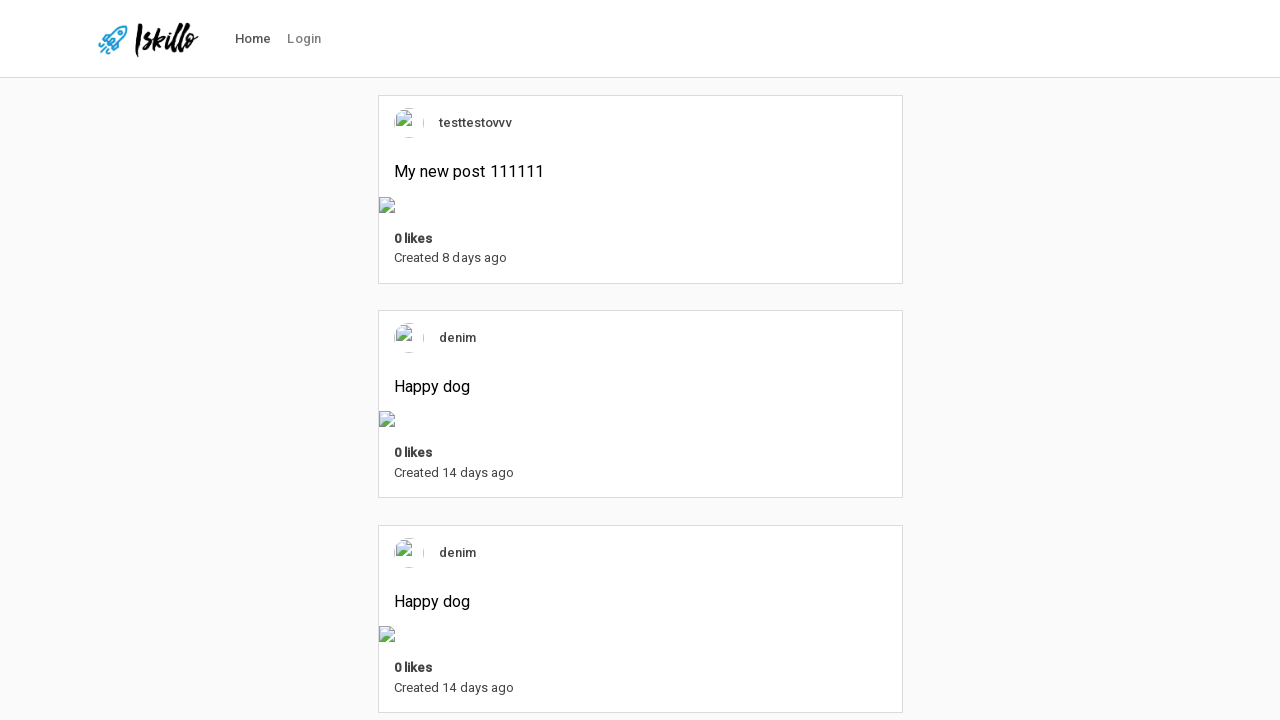

Waited for page DOM to load
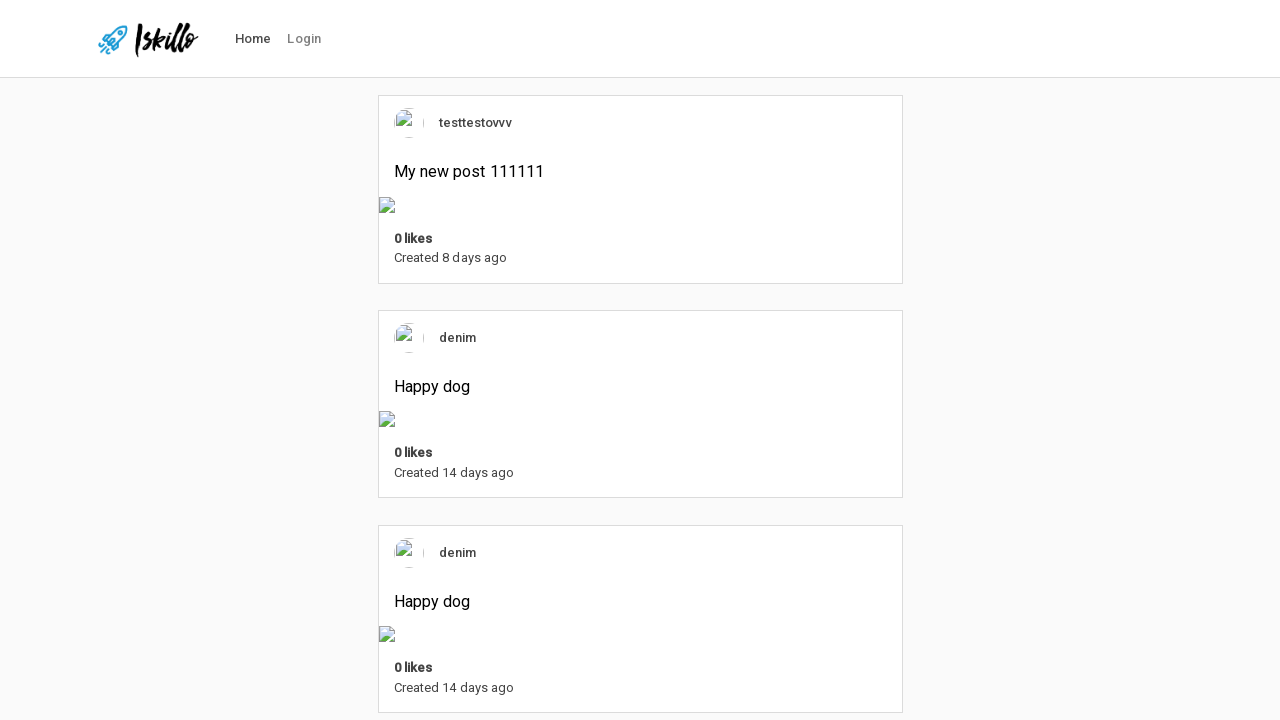

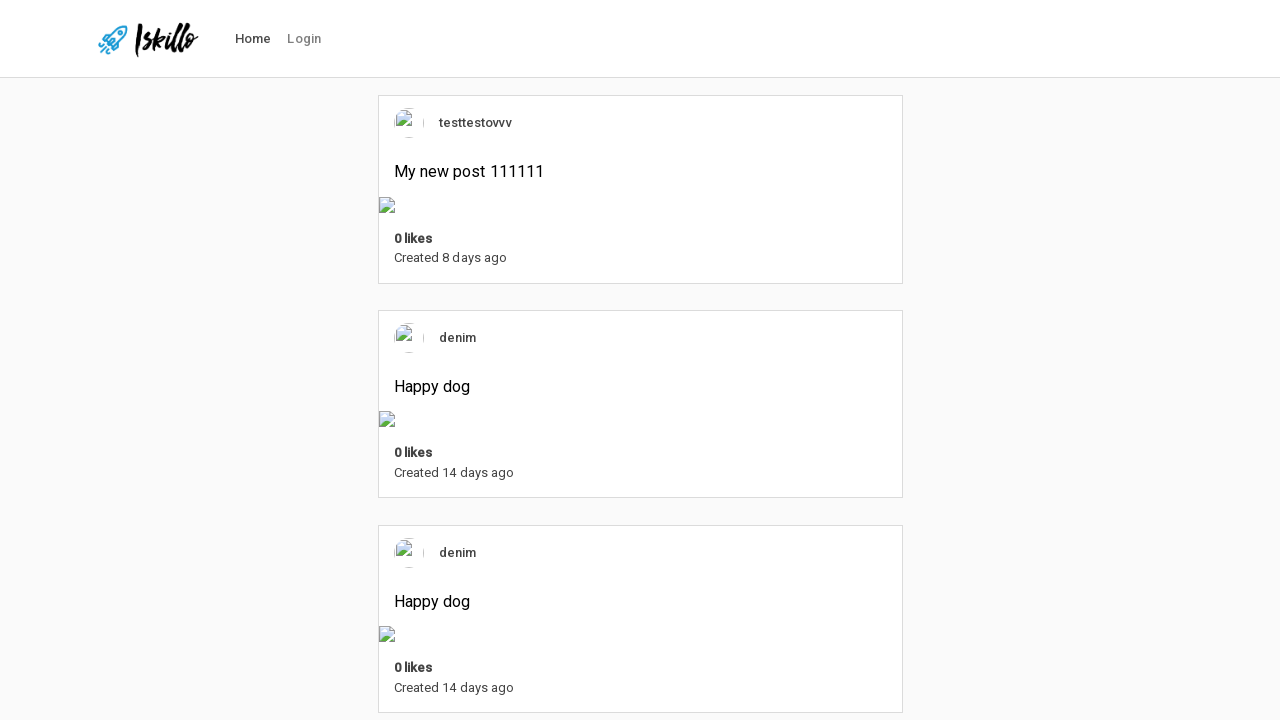